Tests basic page load functionality by navigating to the Chaldal e-commerce website and maximizing the browser window.

Starting URL: https://chaldal.com/

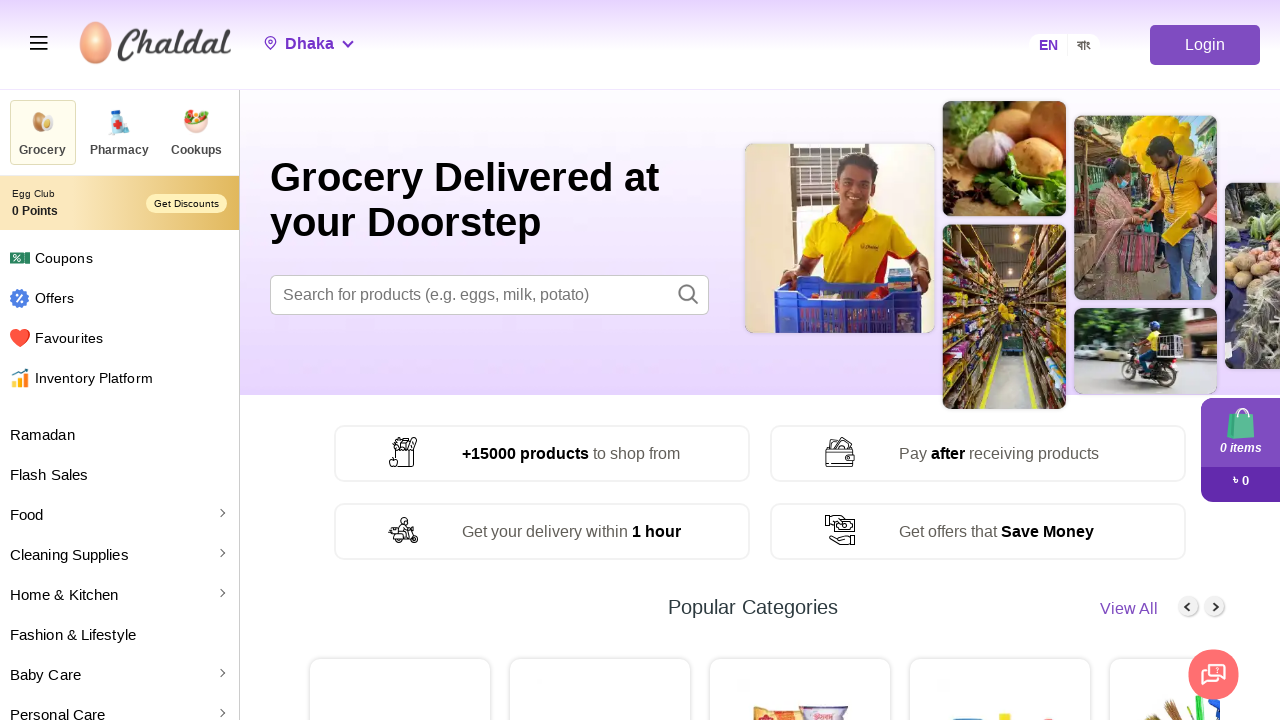

Set viewport size to 1920x1080 to maximize browser window
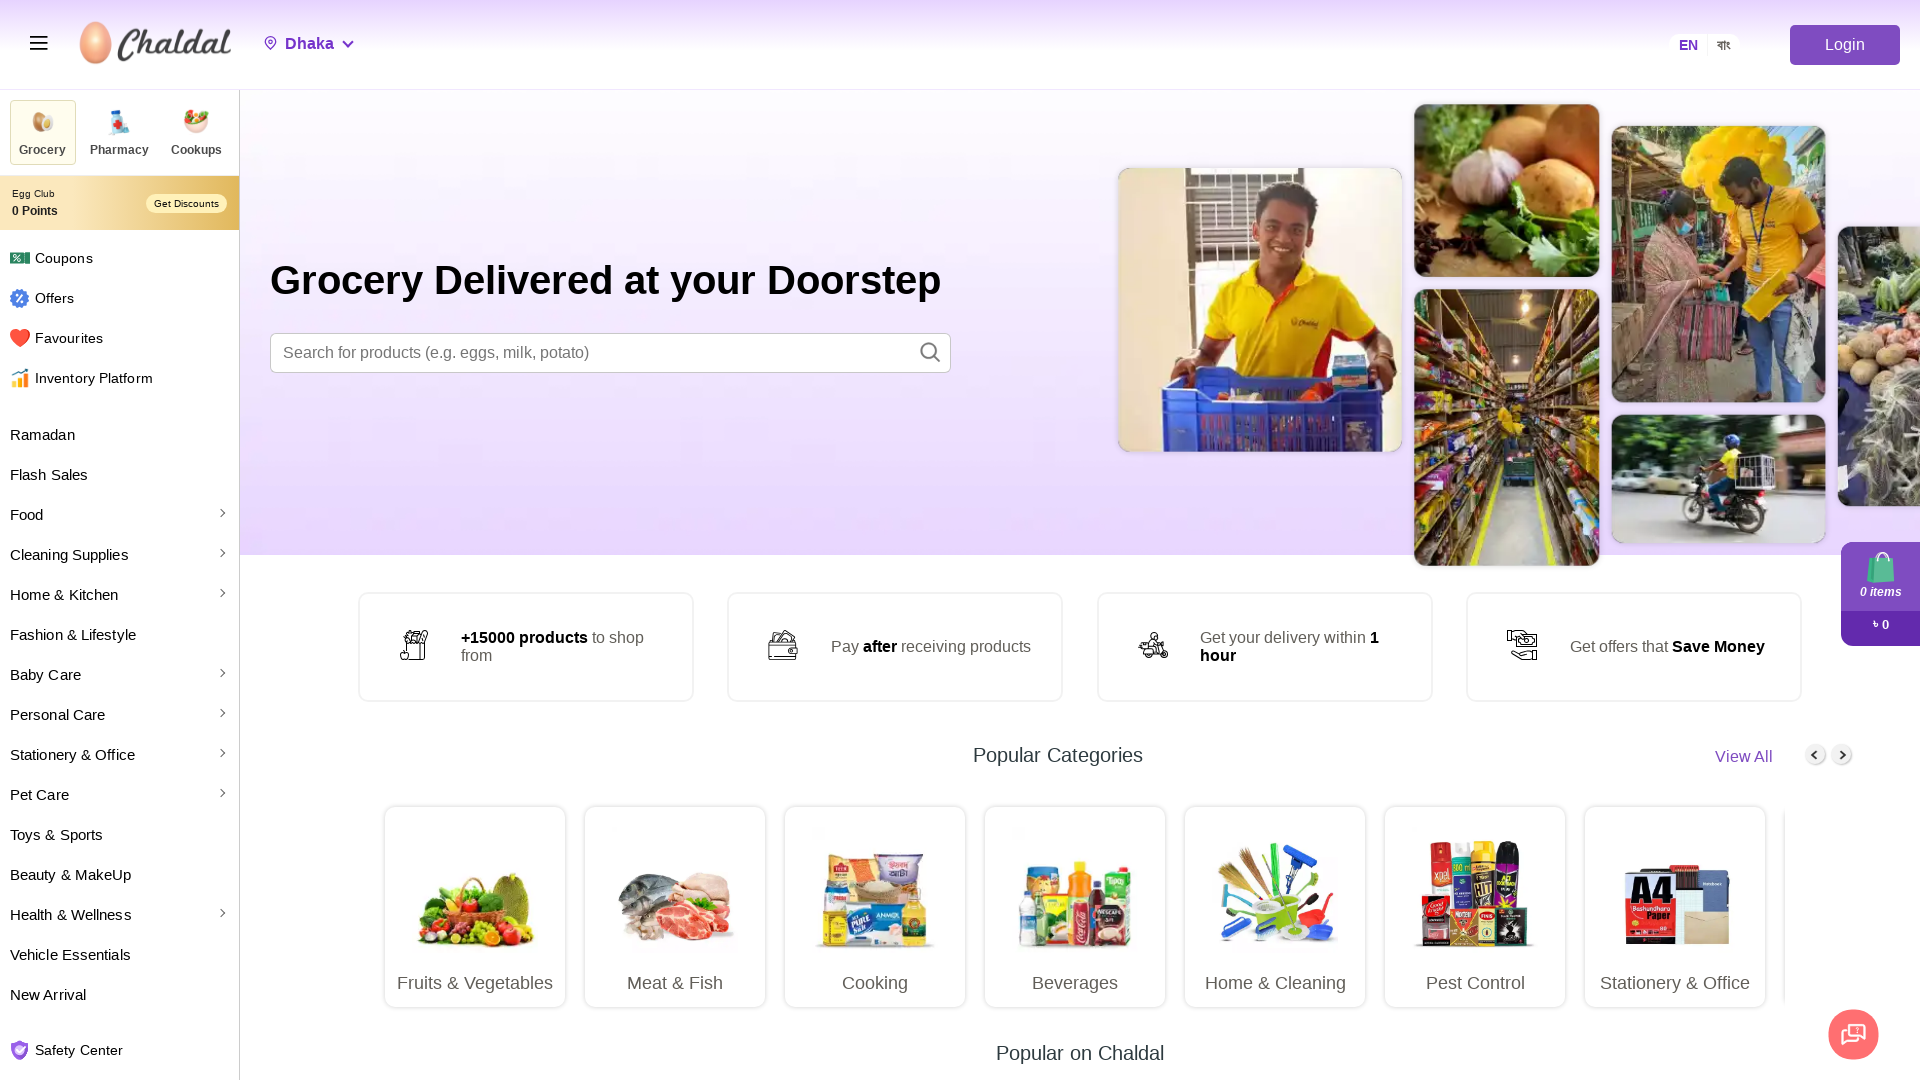

Chaldal.com page fully loaded (DOM content loaded)
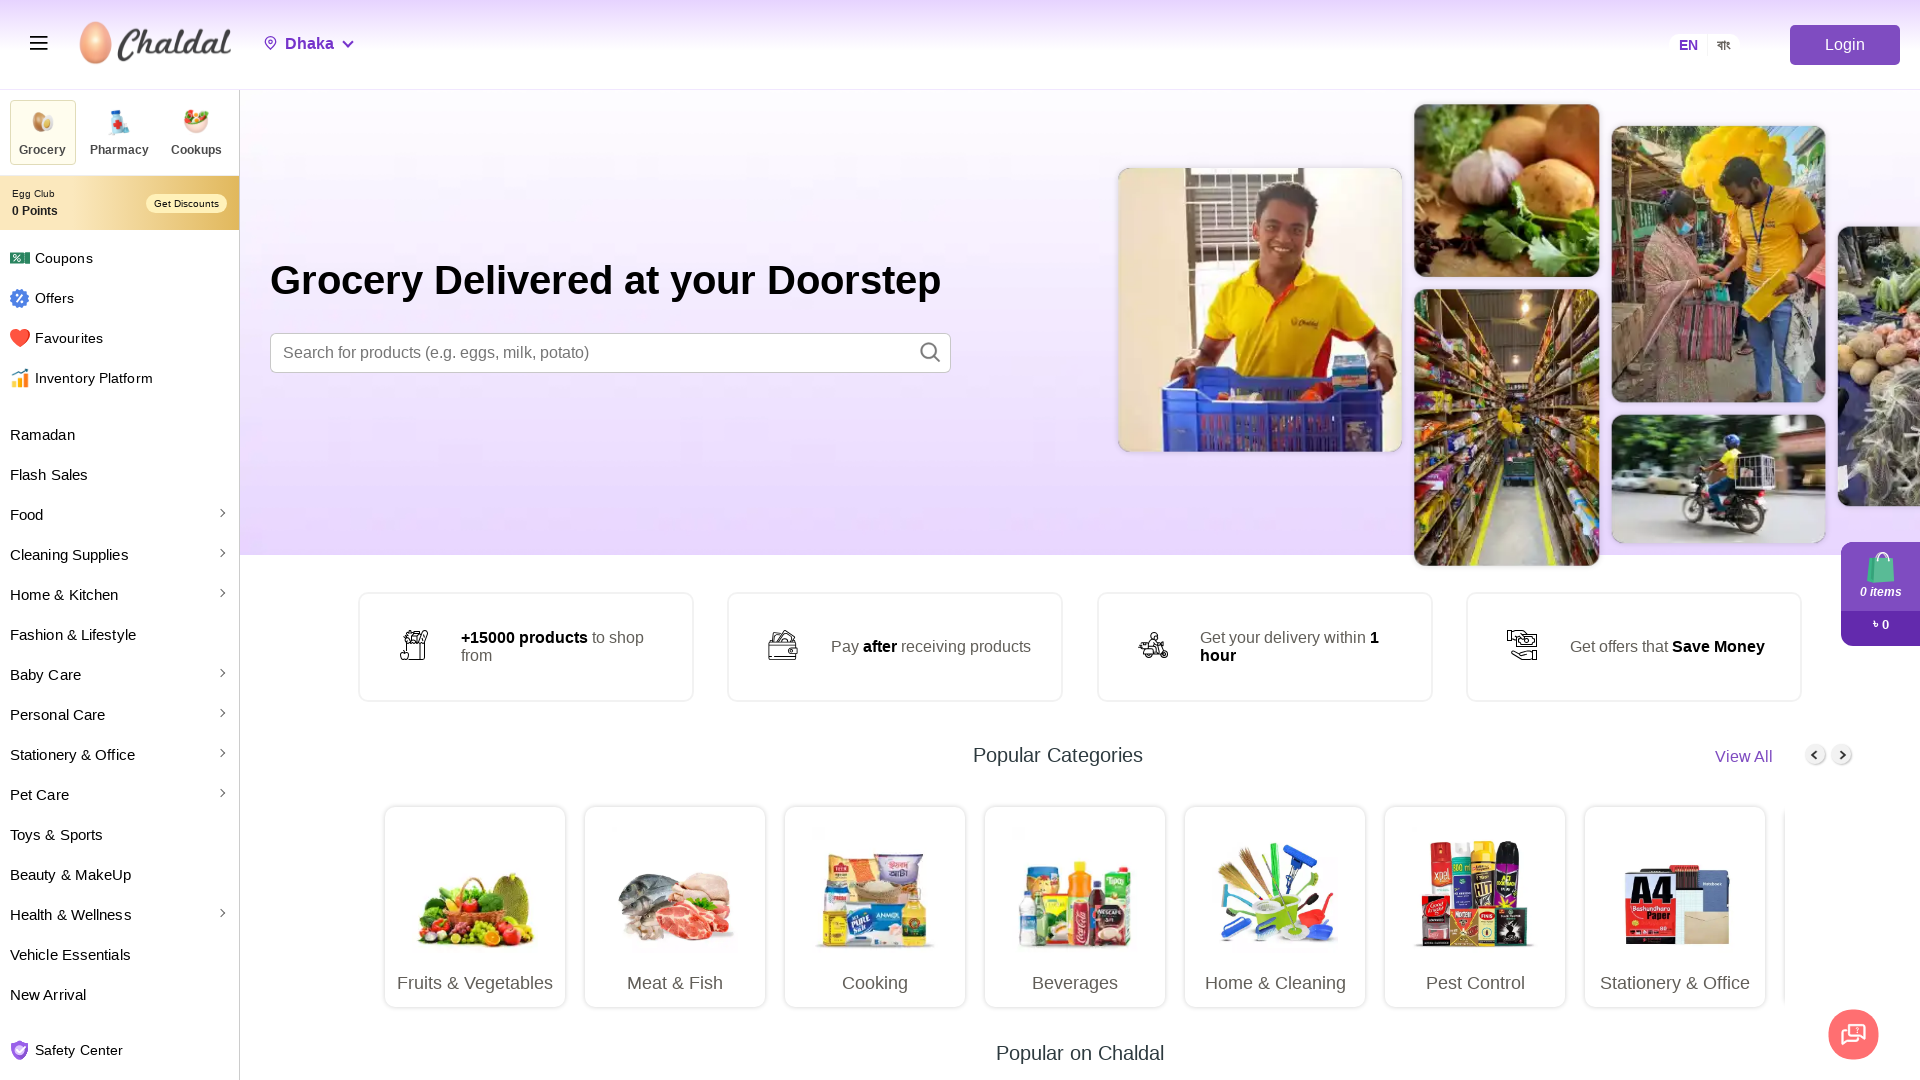

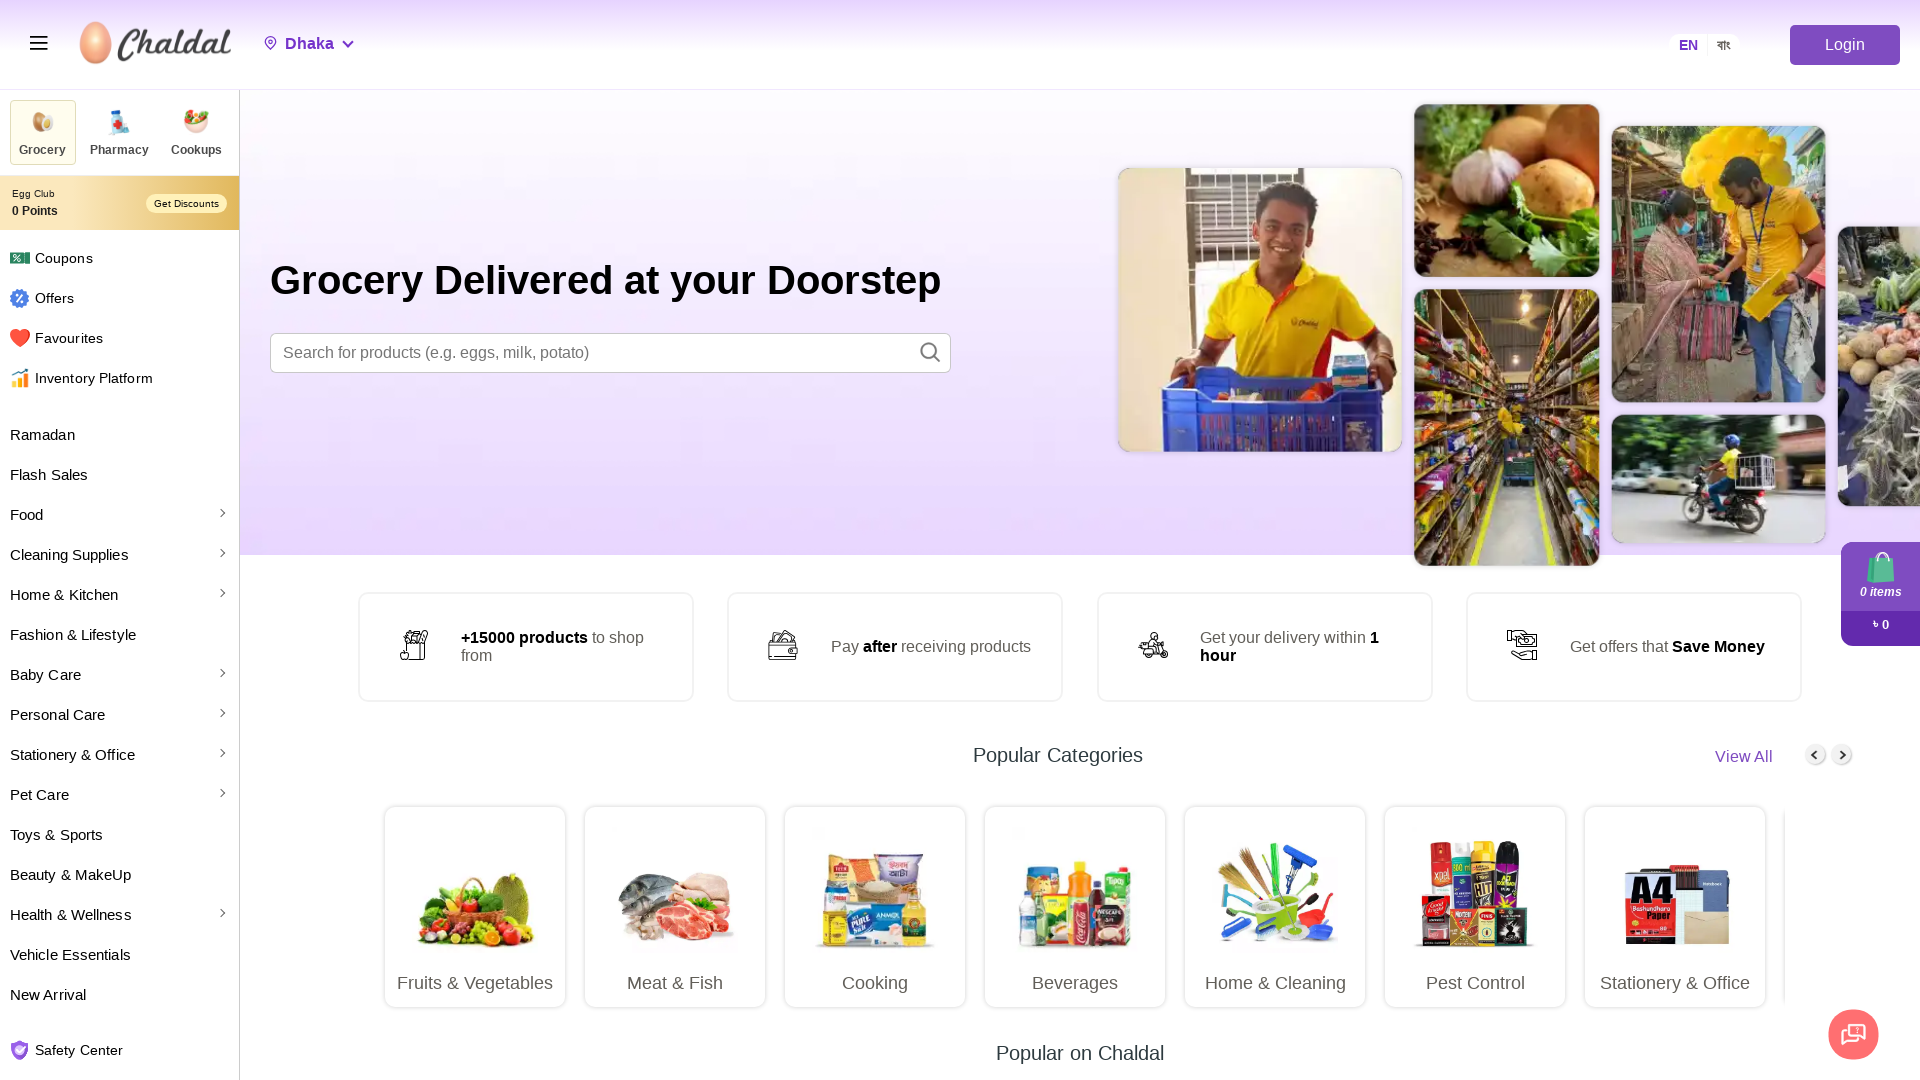